Tests clicking all input elements on the page using a loop with nth()

Starting URL: https://zimaev.github.io/checks-radios/

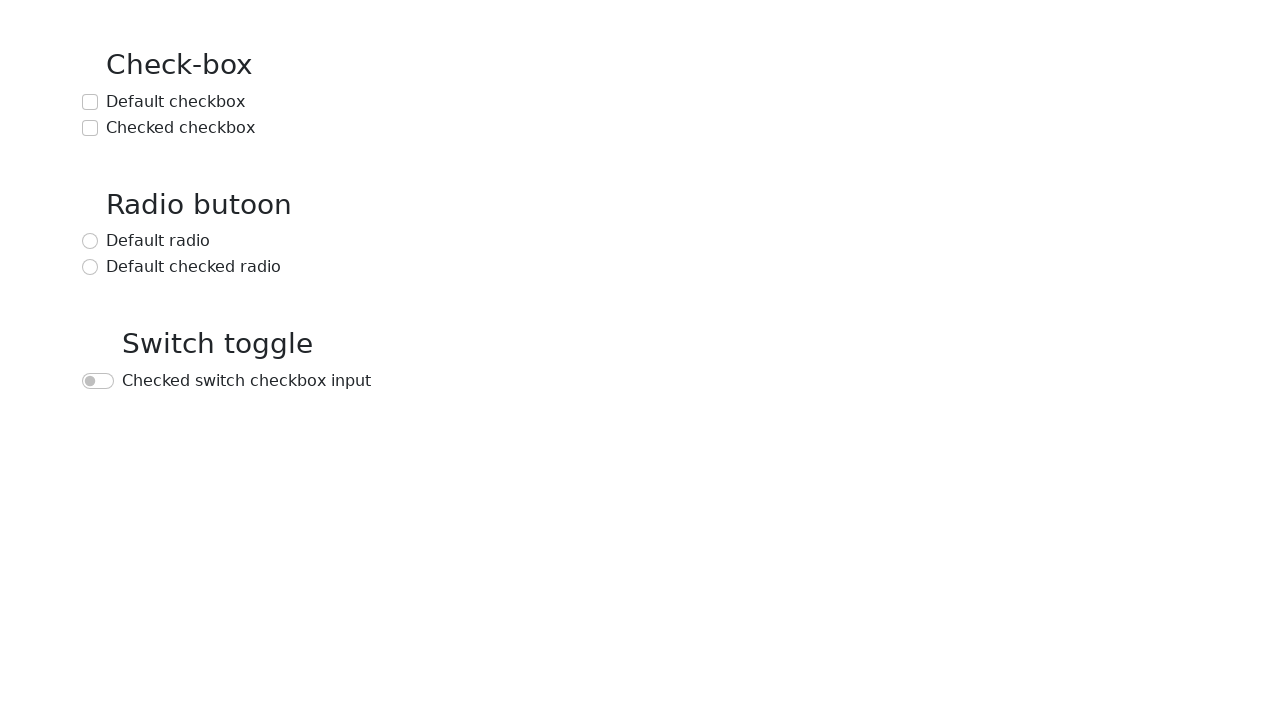

Waited for input elements to be present on the page
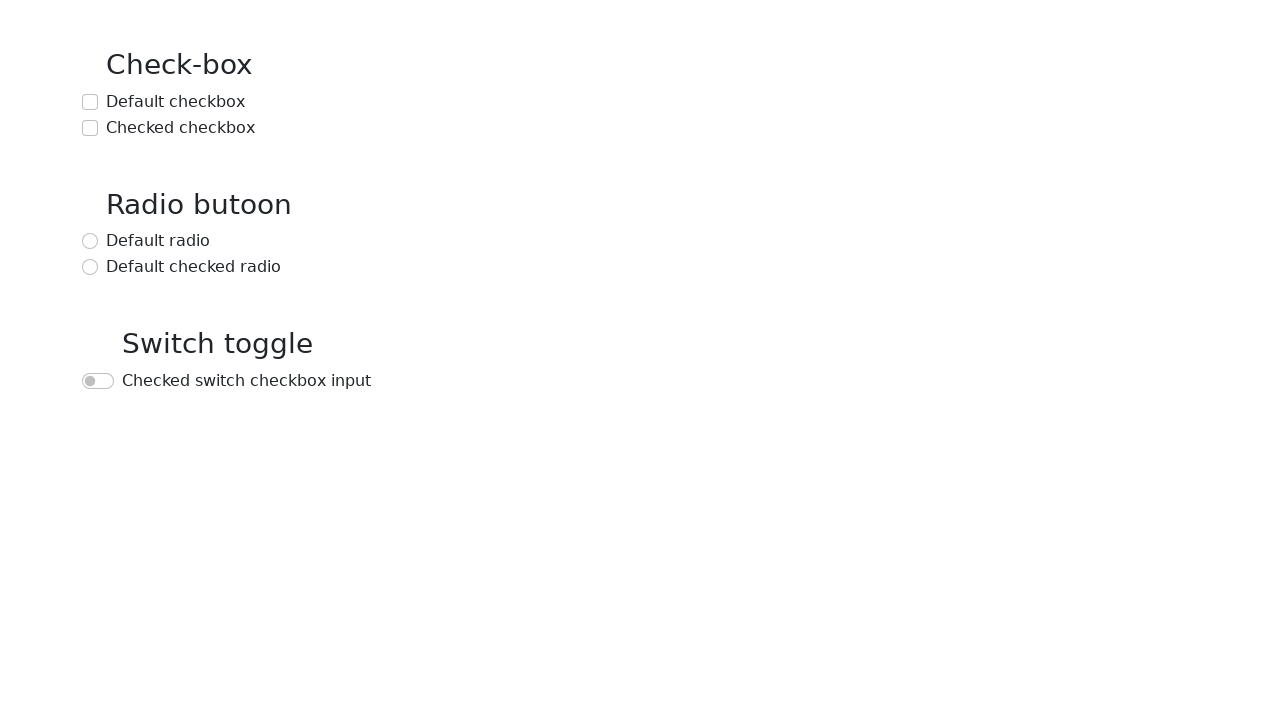

Located all input elements on the page
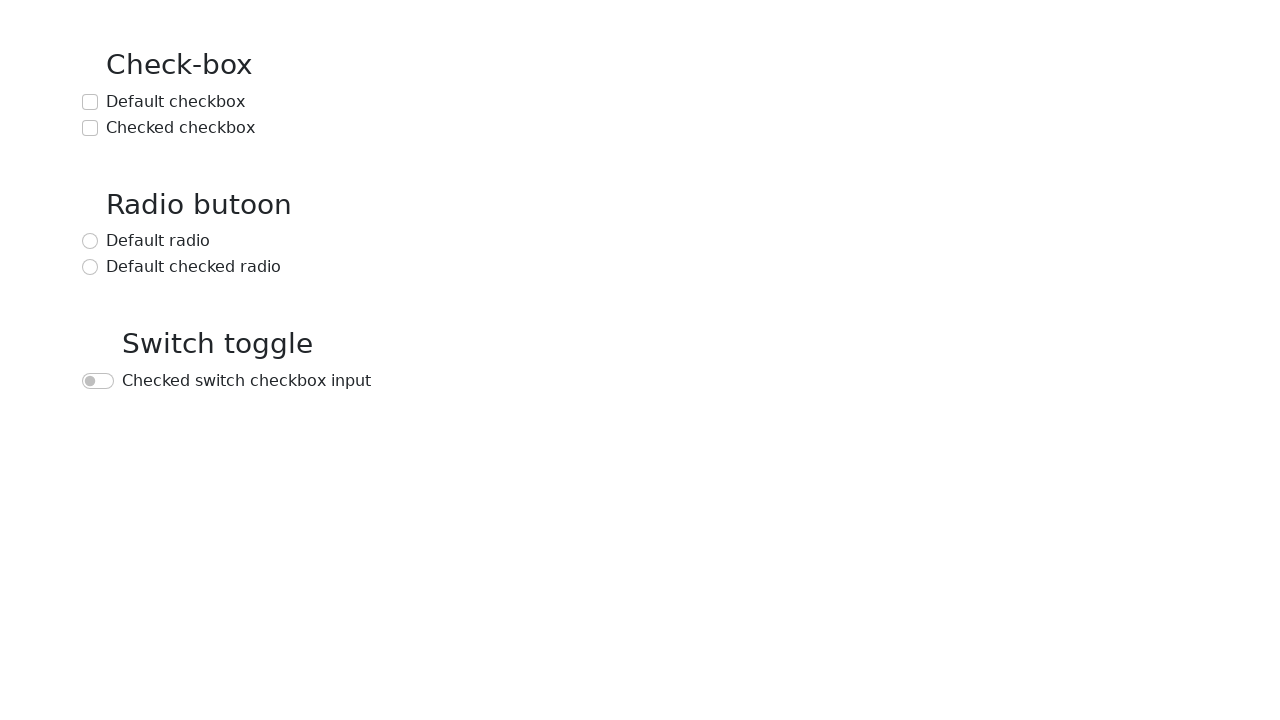

Found 5 input elements to click
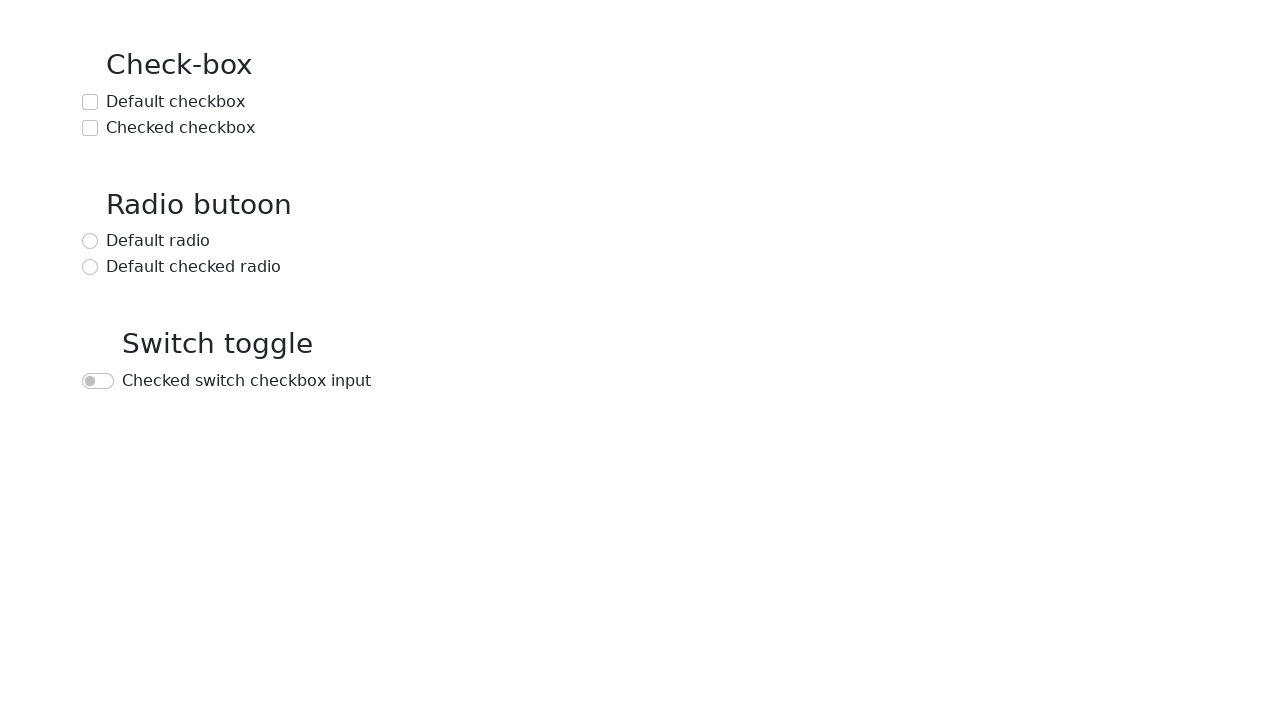

Clicked input element at index 0 at (90, 102) on input >> nth=0
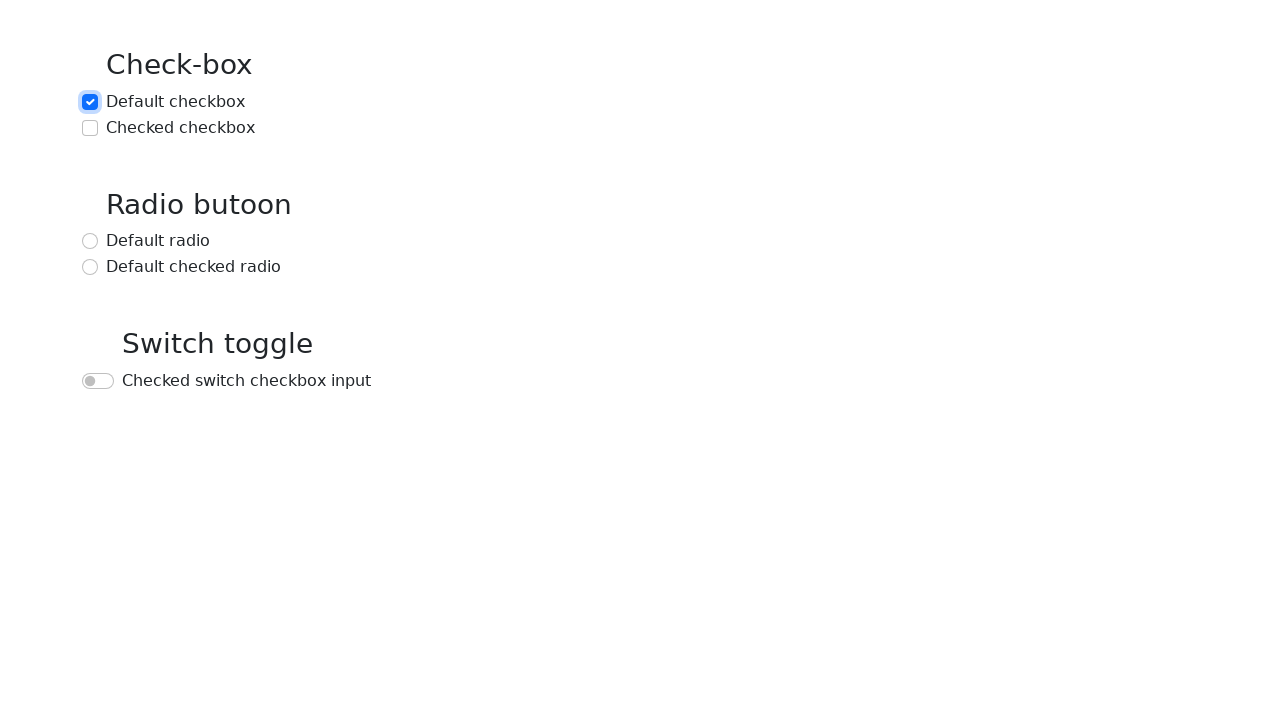

Clicked input element at index 1 at (90, 128) on input >> nth=1
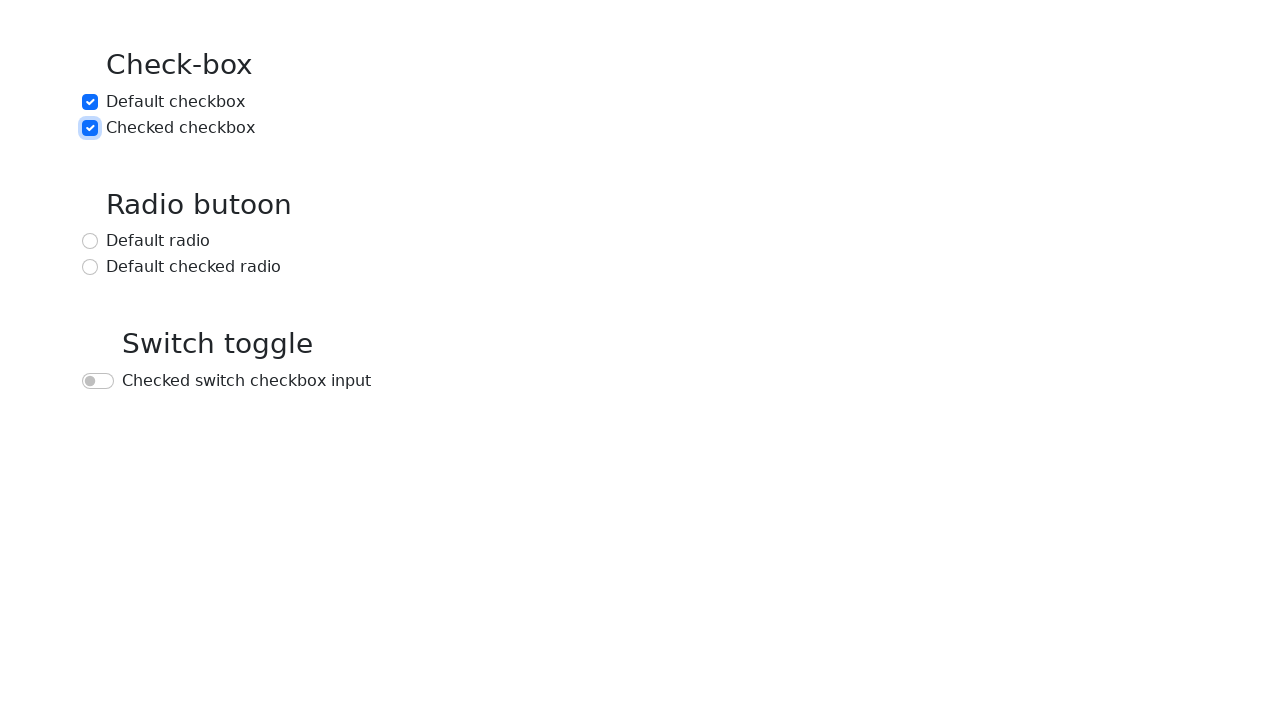

Clicked input element at index 2 at (90, 241) on input >> nth=2
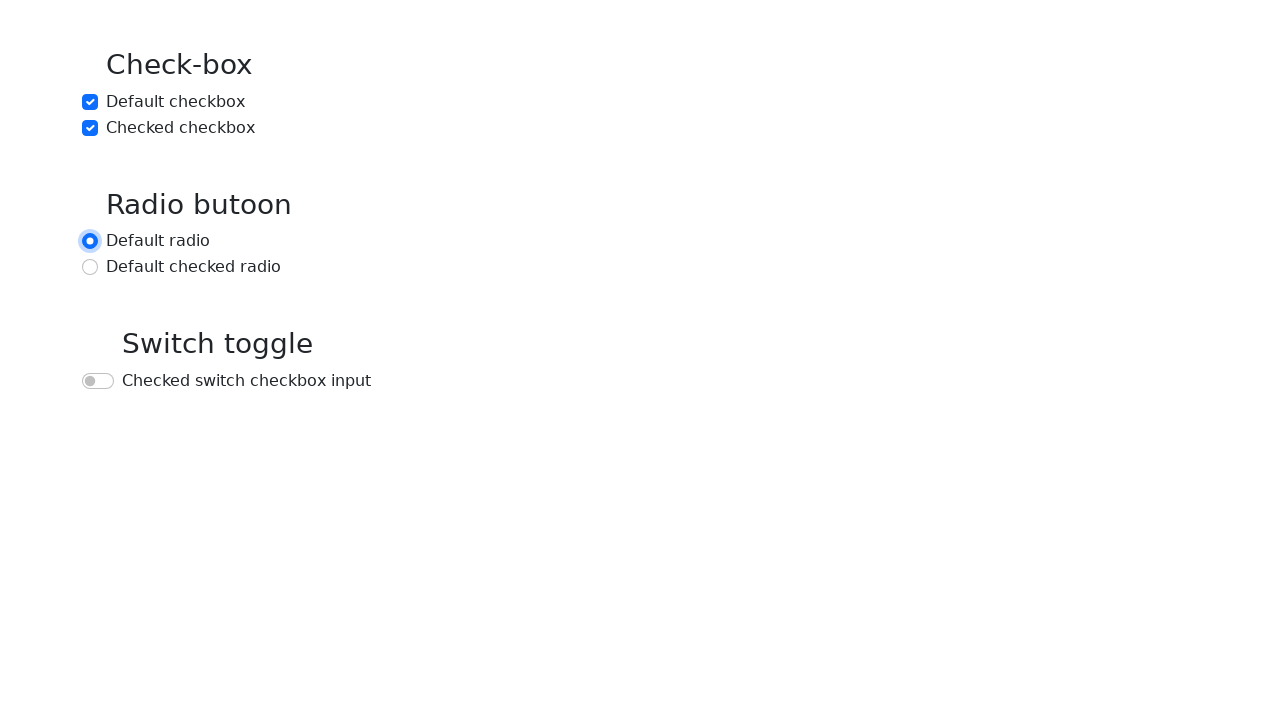

Clicked input element at index 3 at (90, 267) on input >> nth=3
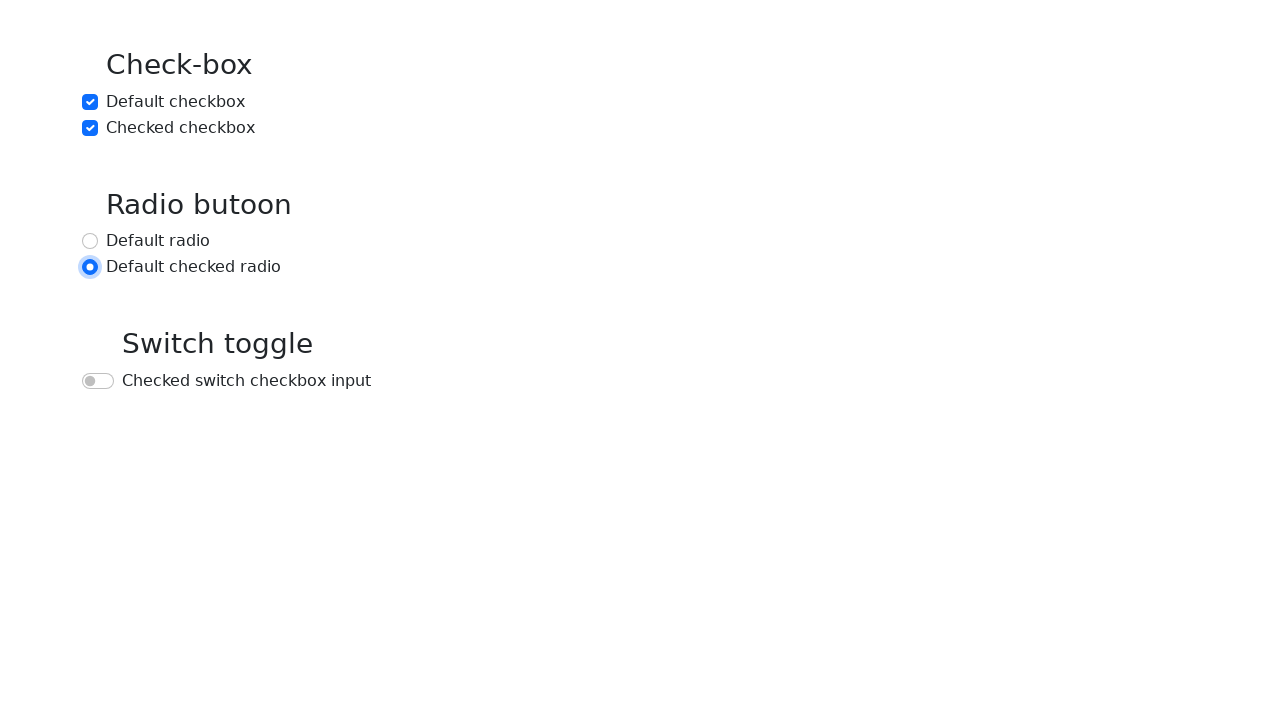

Clicked input element at index 4 at (98, 381) on input >> nth=4
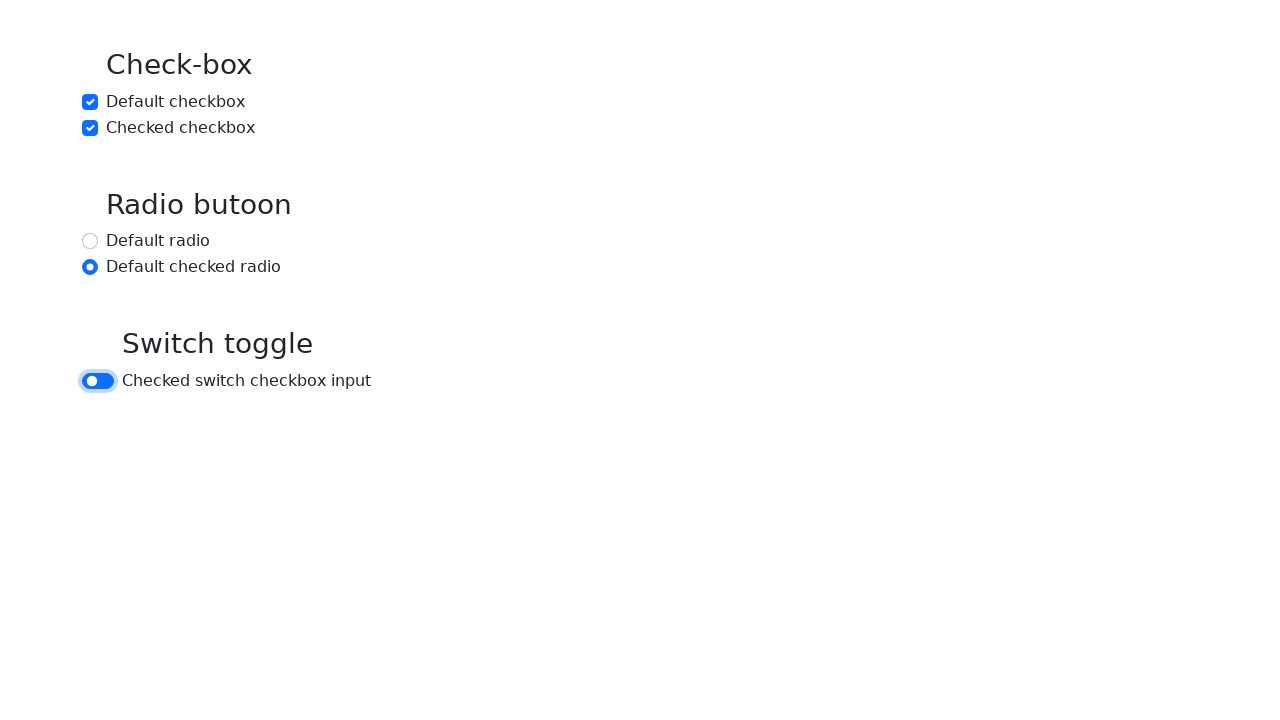

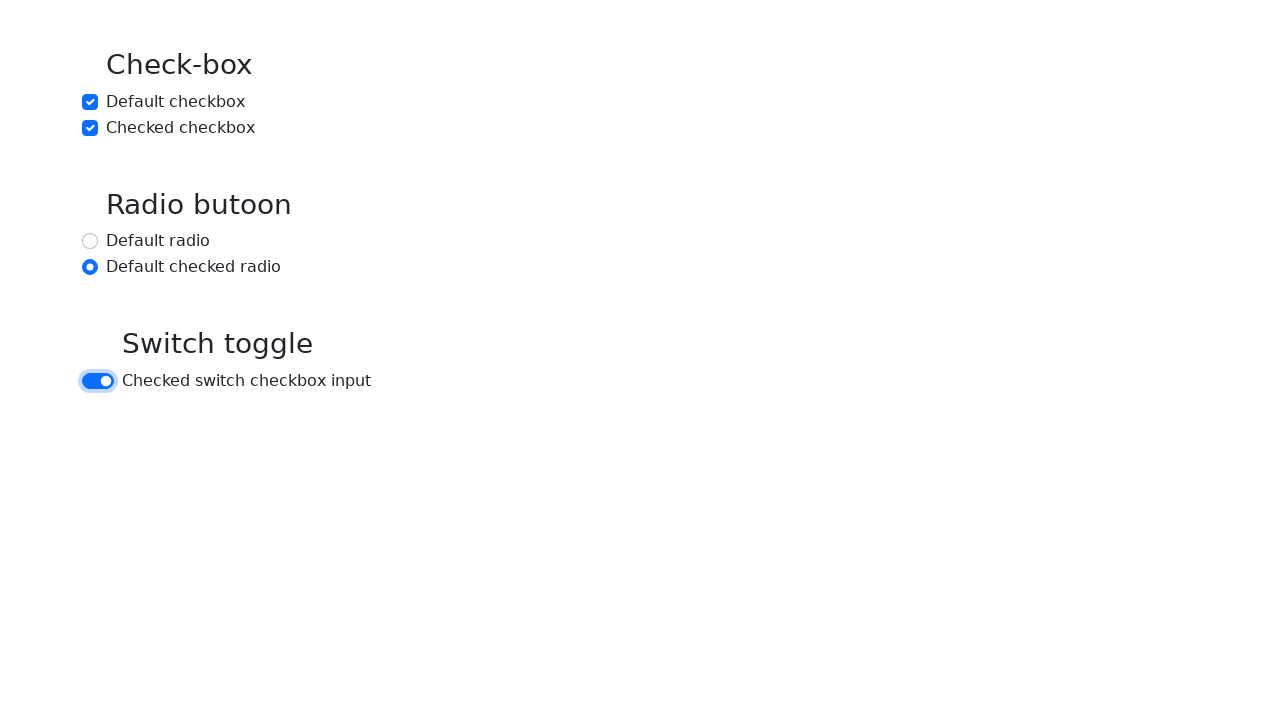